Verifies that the OpenCart logo image is visible on the page

Starting URL: https://naveenautomationlabs.com/opencart/

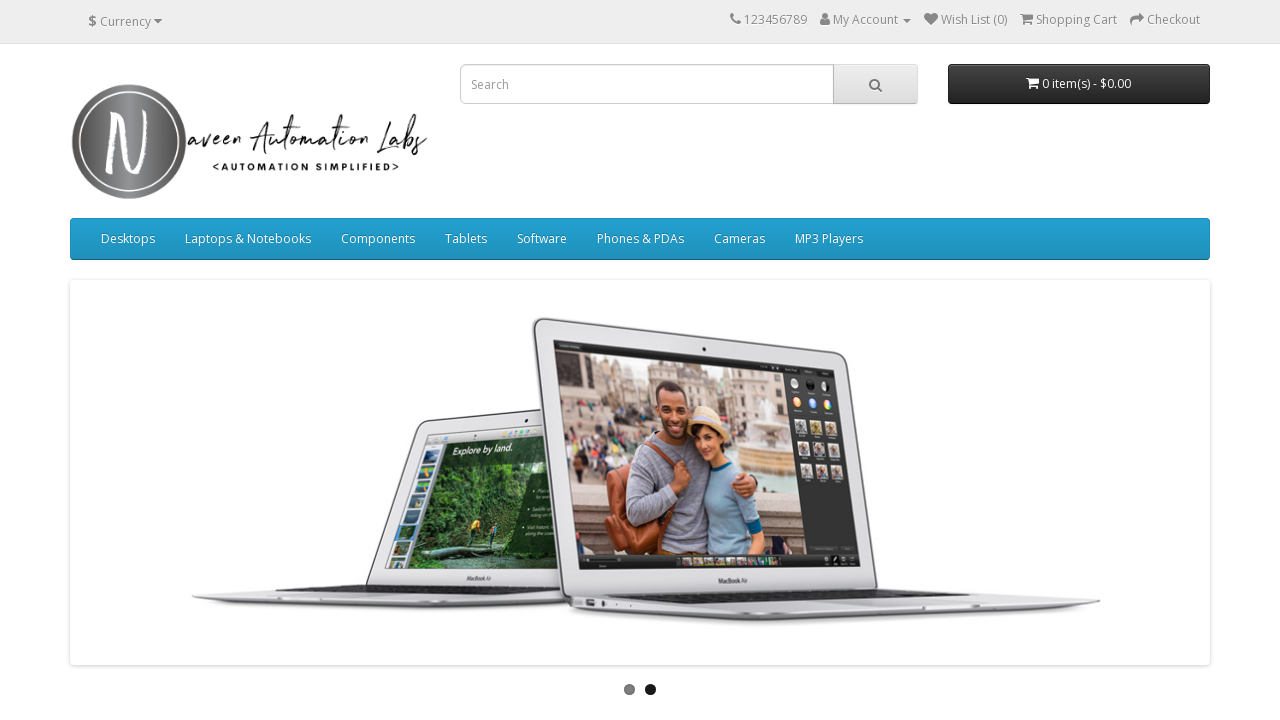

Navigated to OpenCart test page
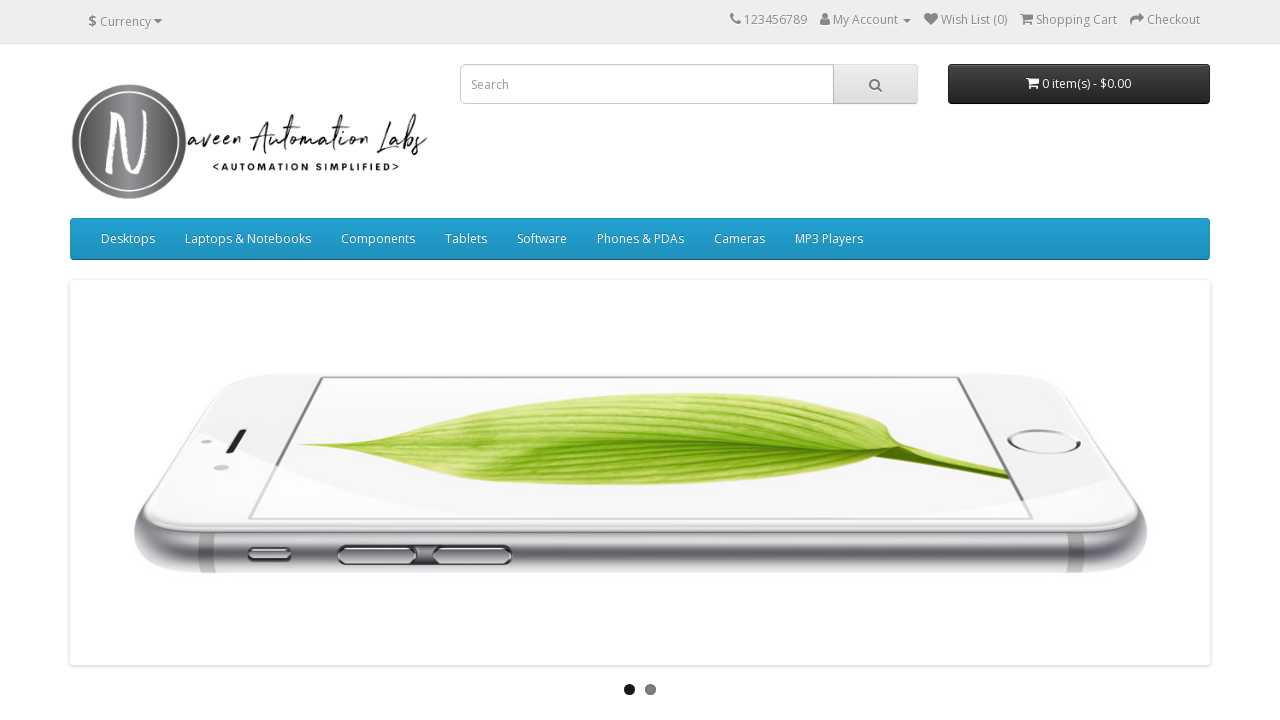

Located OpenCart logo element
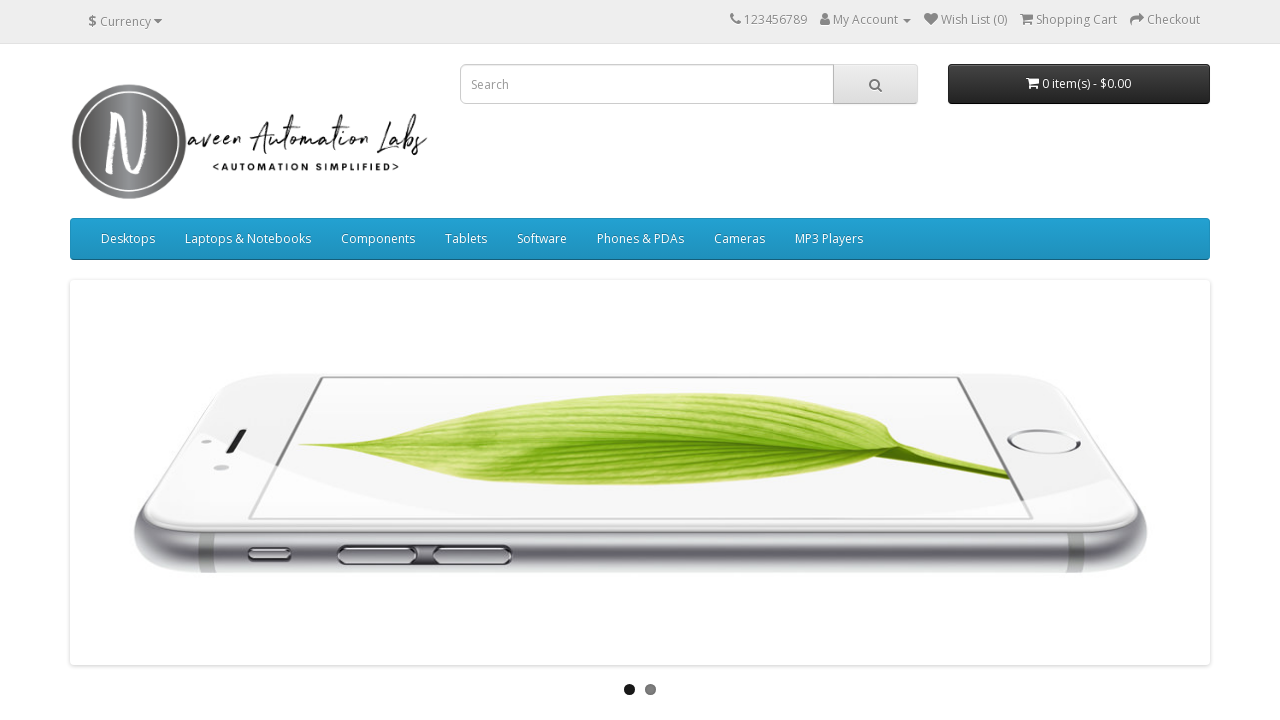

Verified that OpenCart logo is visible on the page
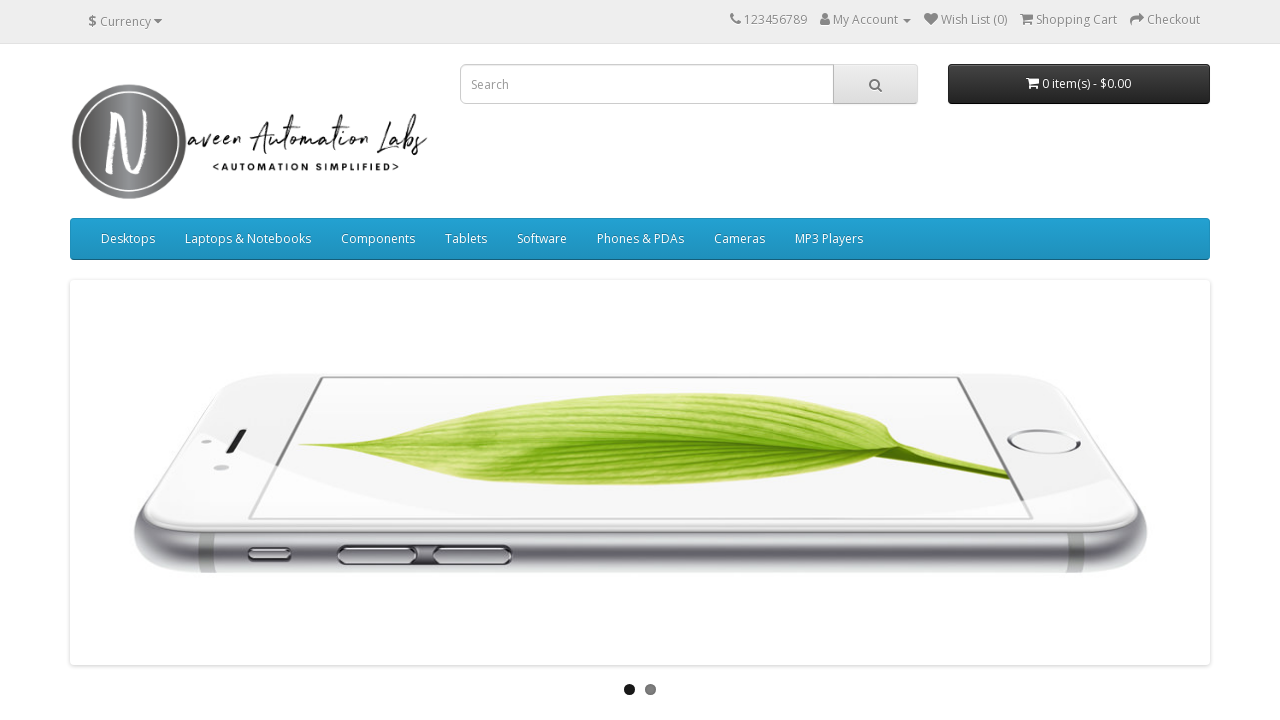

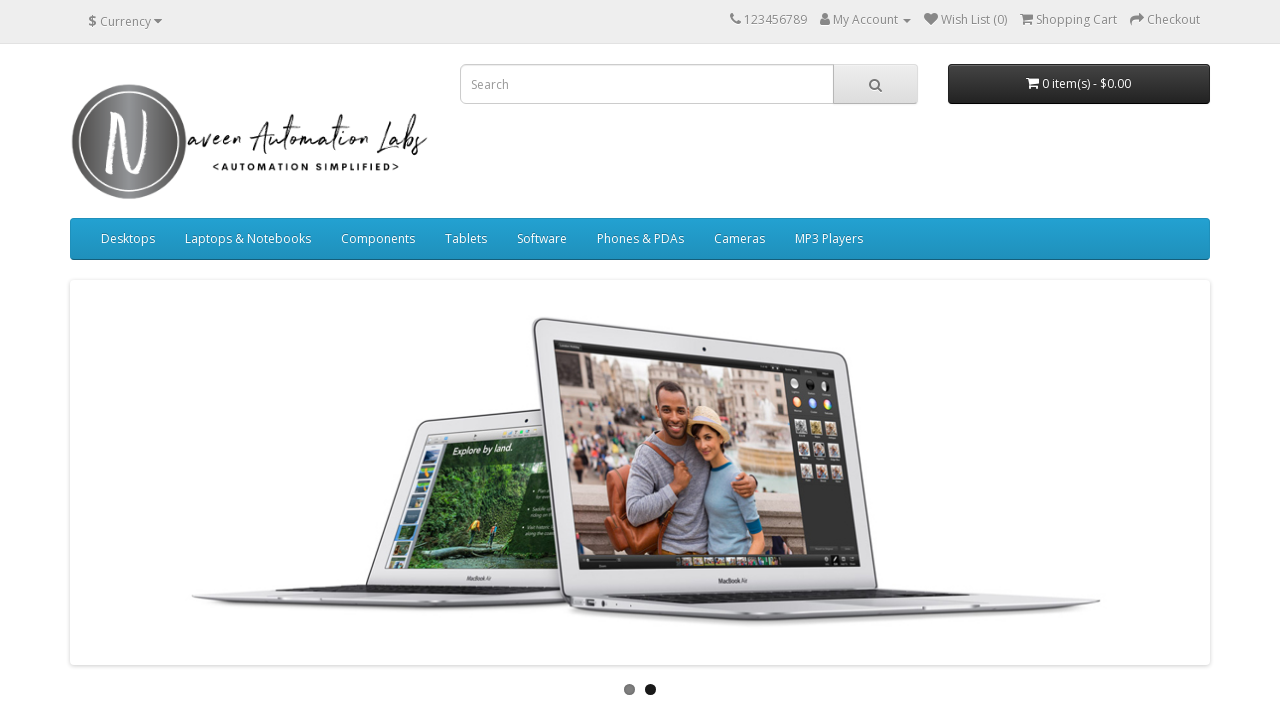